Tests a form submission by filling in text fields for name, email, and addresses, then submitting and verifying the output

Starting URL: https://demoqa.com/text-box

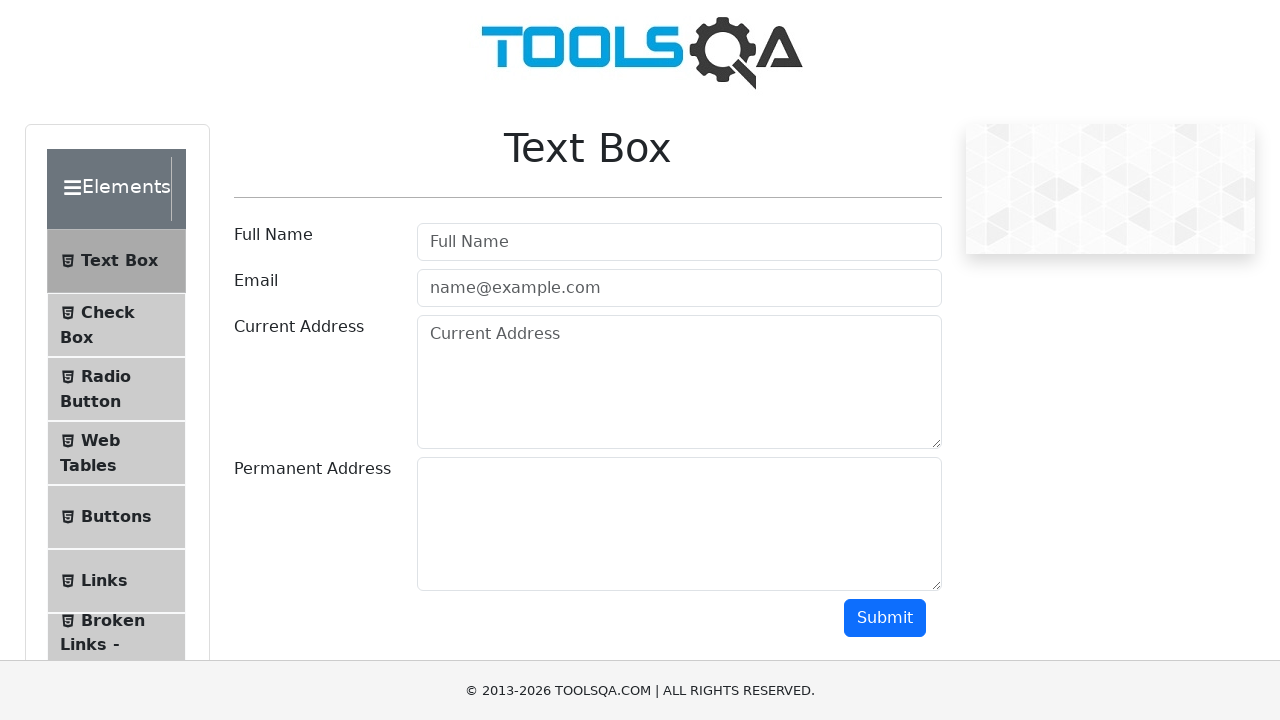

Scrolled down 380px to make form visible
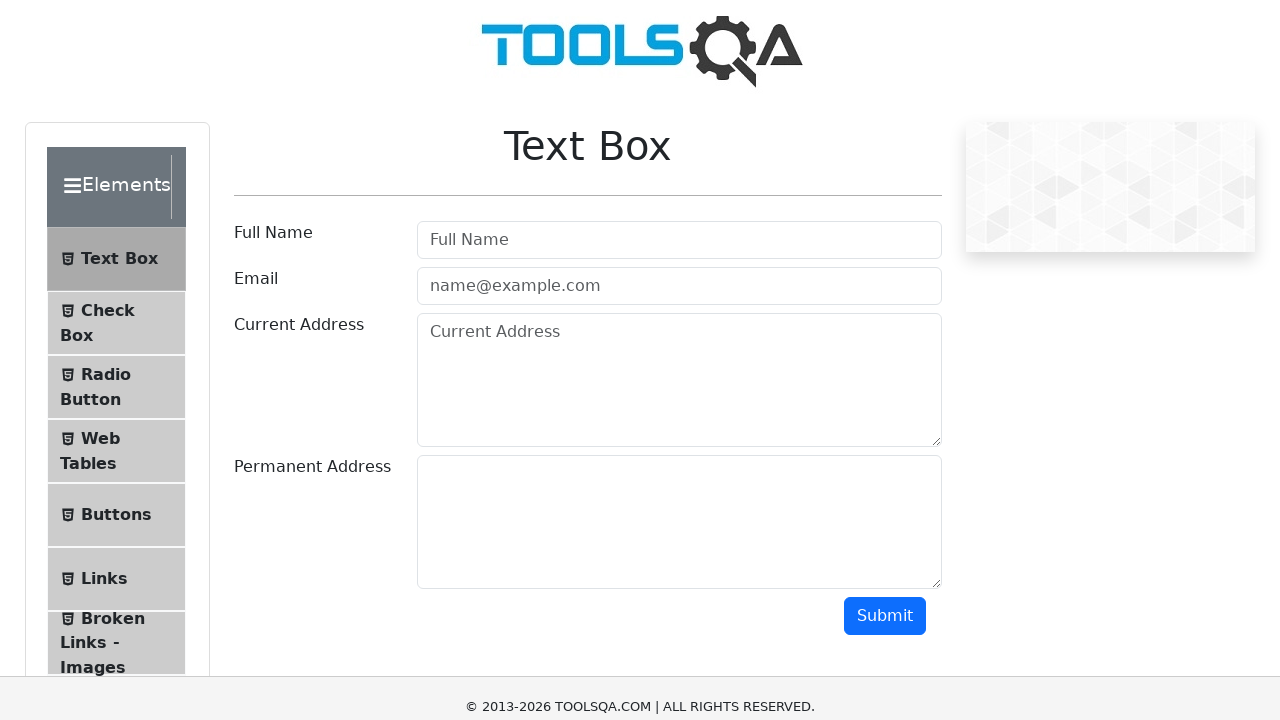

Clicked on Full Name field at (679, 19) on #userName
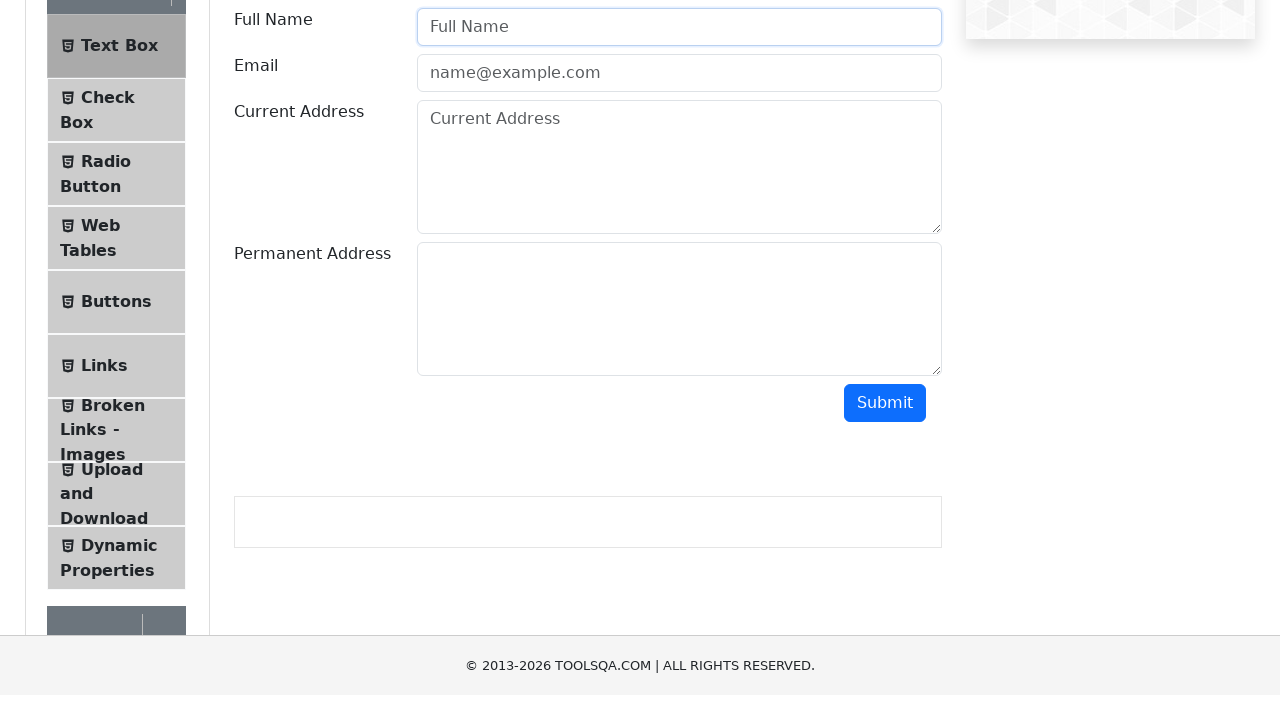

Filled Full Name field with 'Test User Name' on #userName
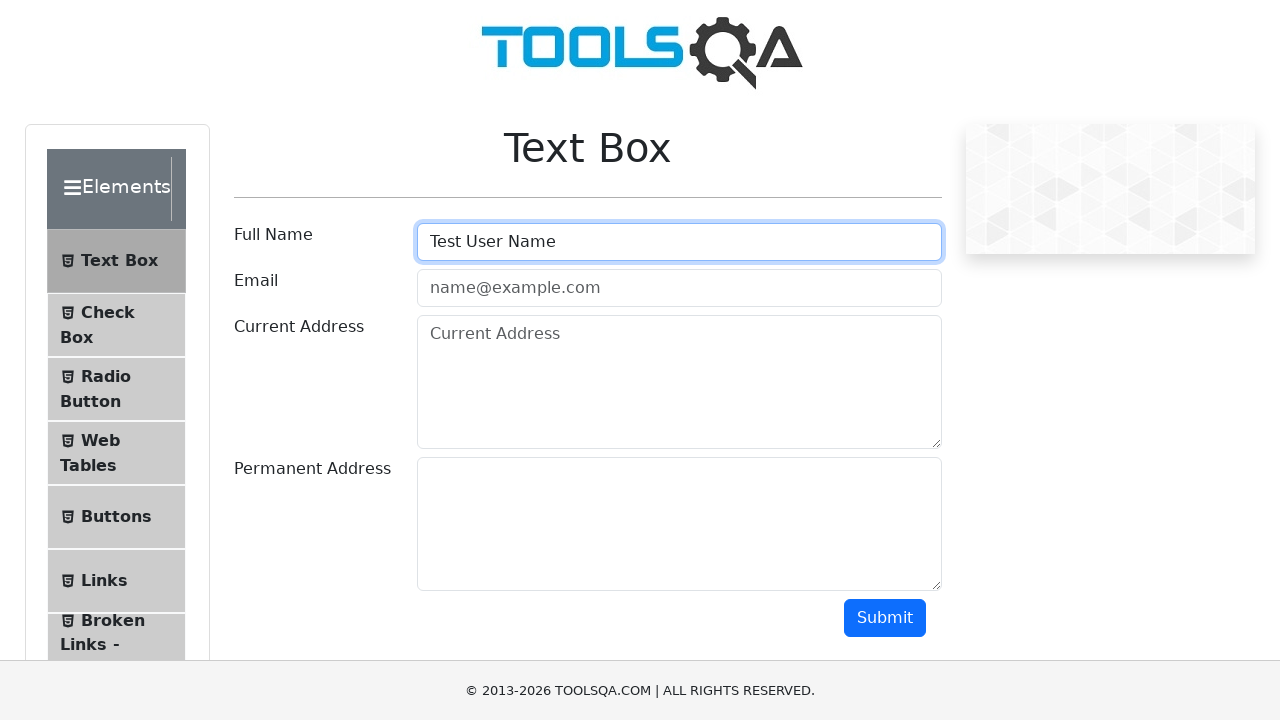

Clicked on Email field at (679, 288) on #userEmail
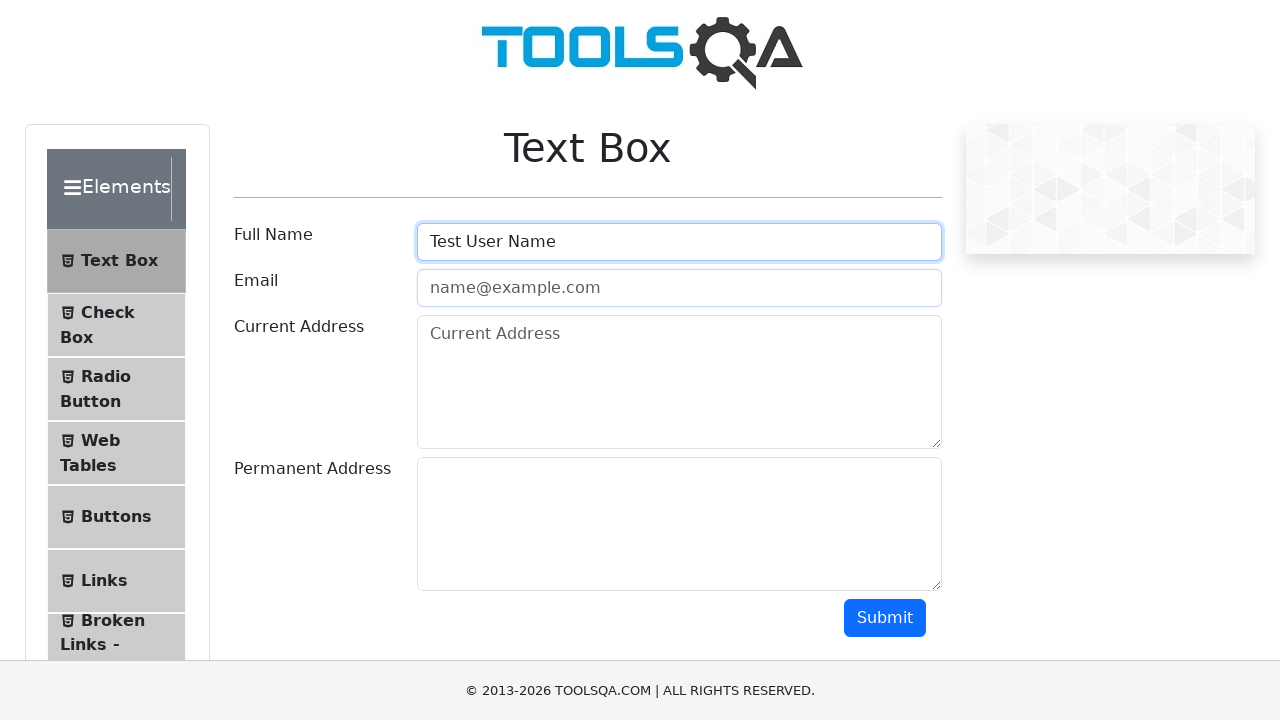

Filled Email field with 'testuser@example.com' on #userEmail
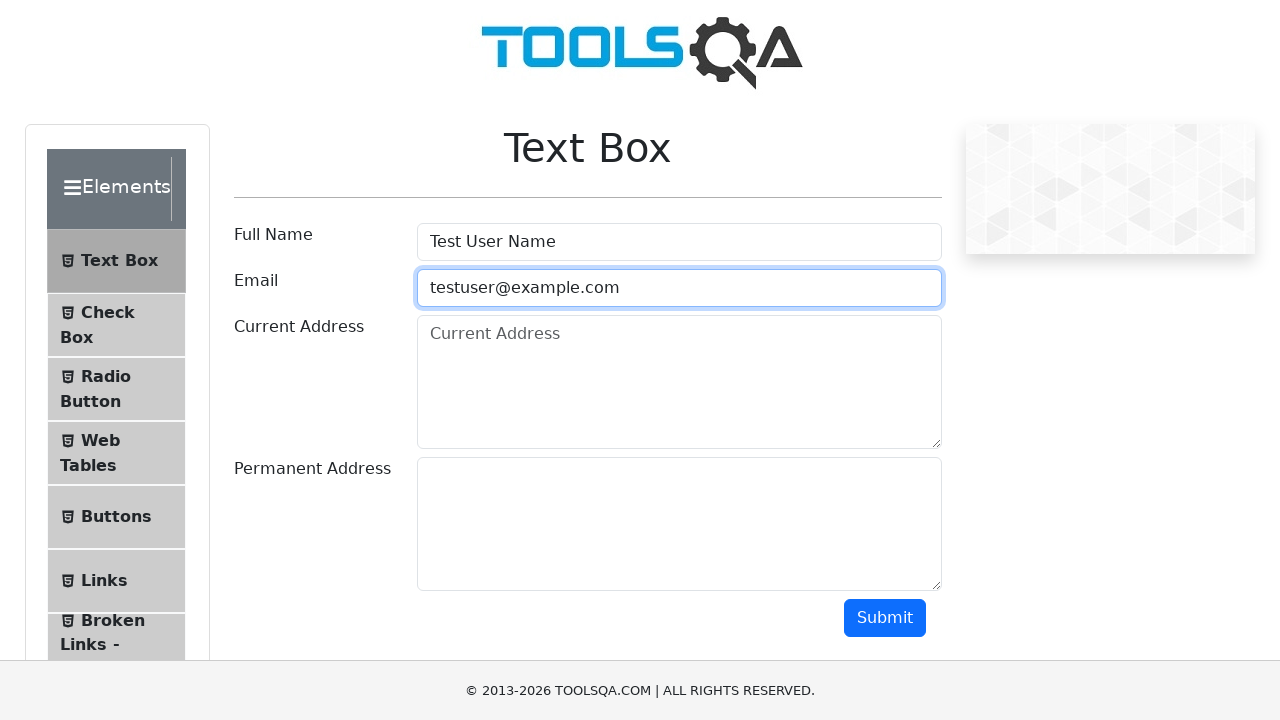

Clicked on Current Address field at (679, 382) on #currentAddress
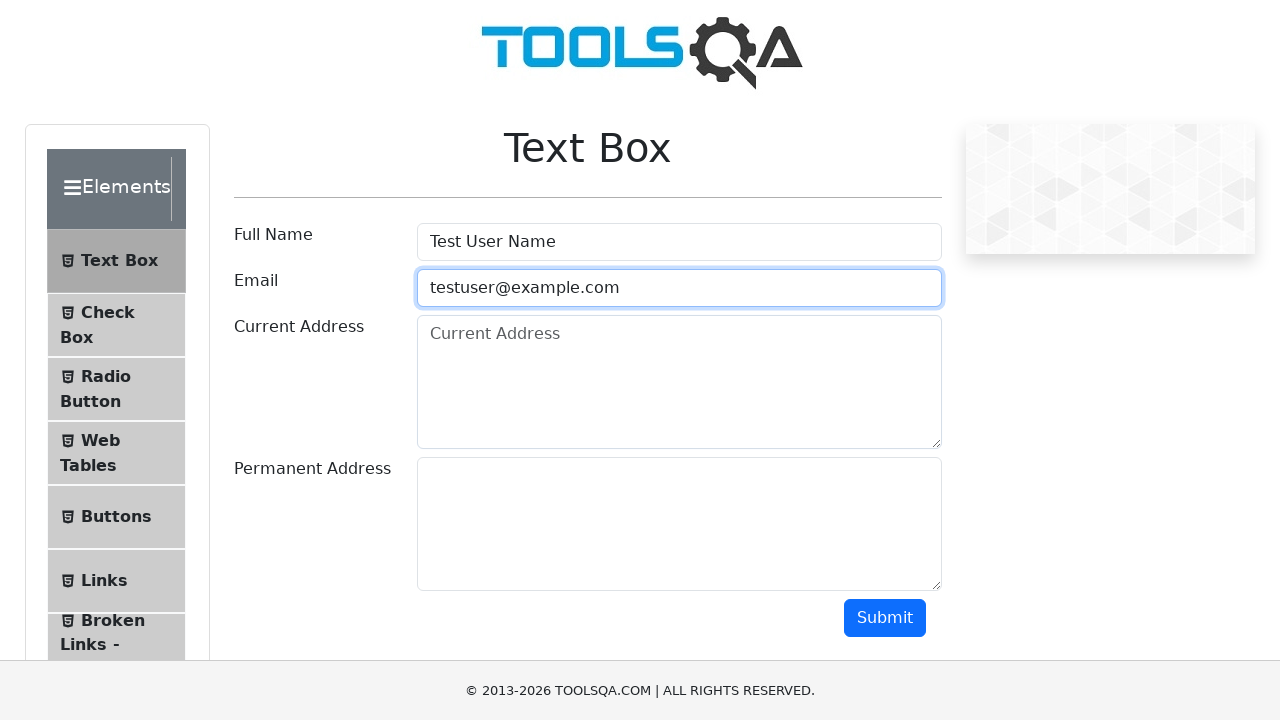

Filled Current Address field with '123 Main Street, Apt 4B' on #currentAddress
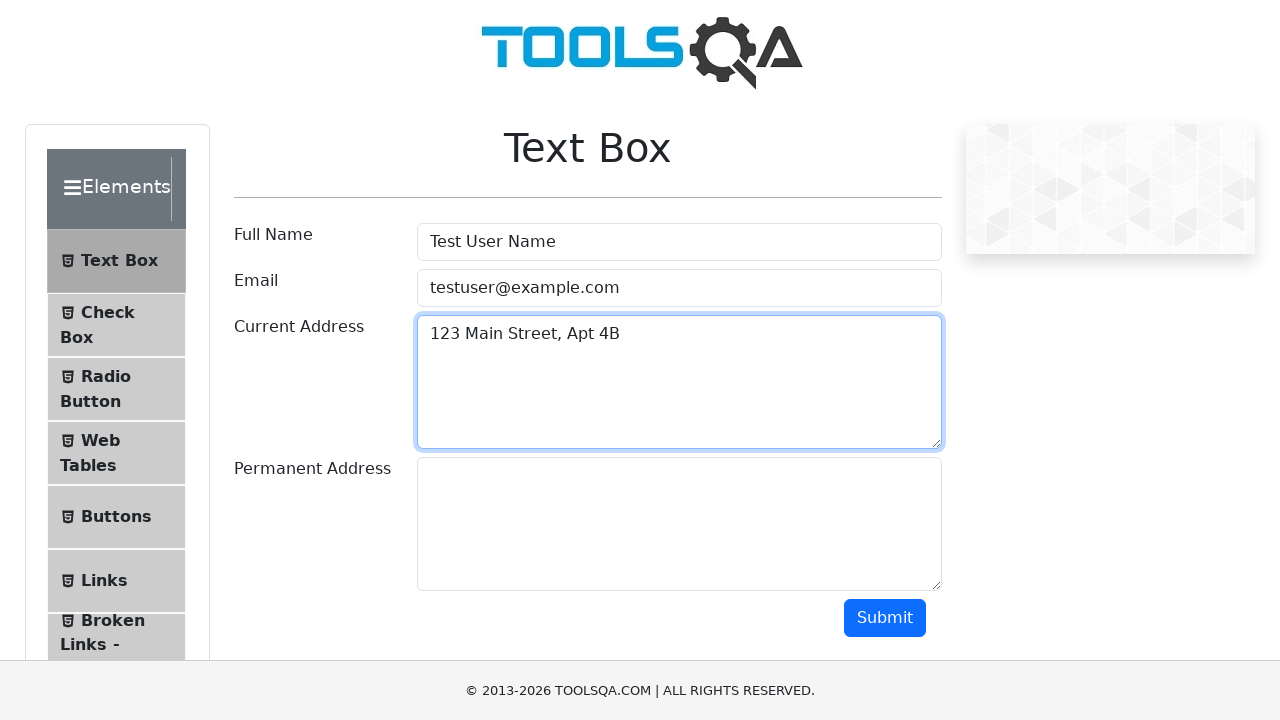

Clicked on Permanent Address field at (679, 524) on #permanentAddress
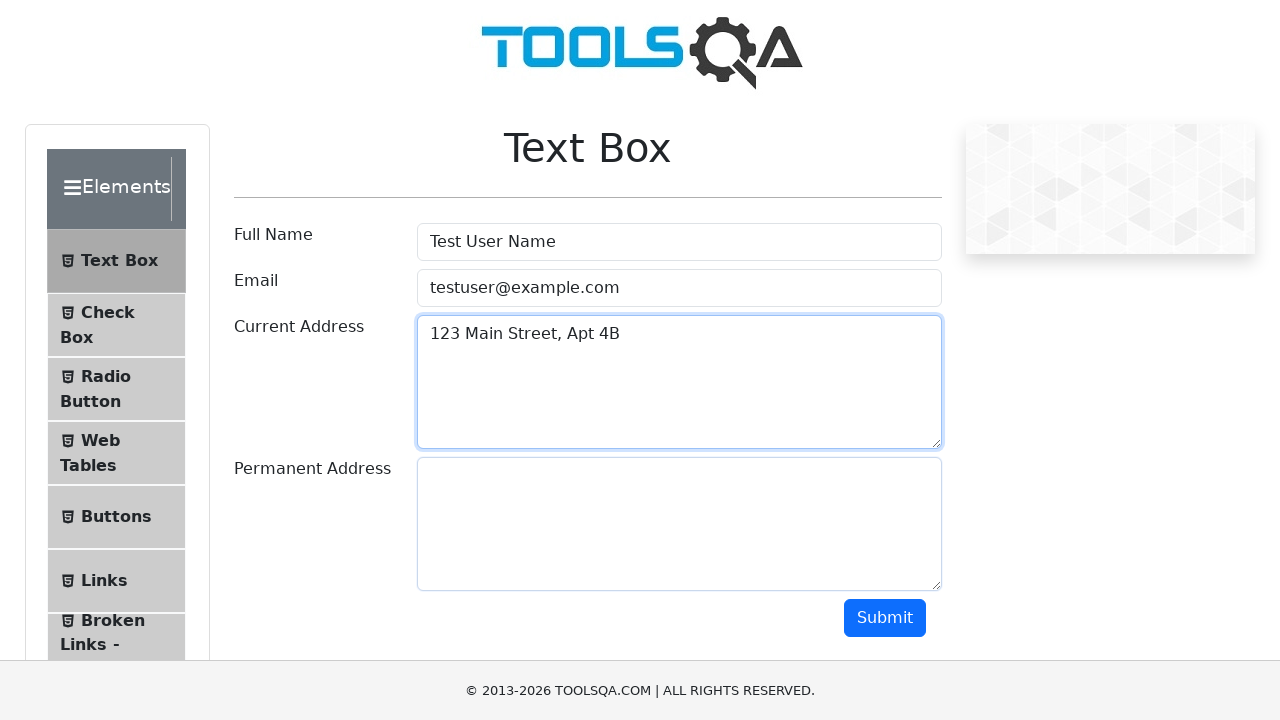

Filled Permanent Address field with '456 Oak Avenue' on #permanentAddress
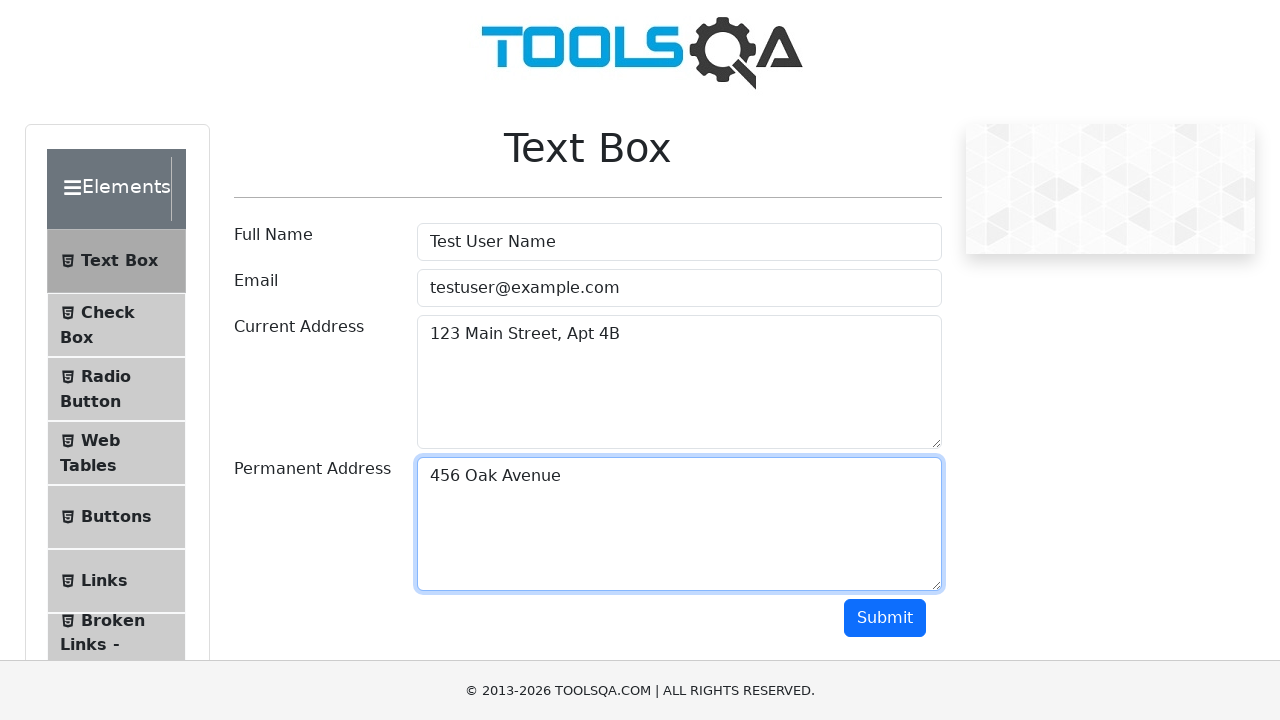

Clicked submit button to submit the form at (885, 618) on #submit
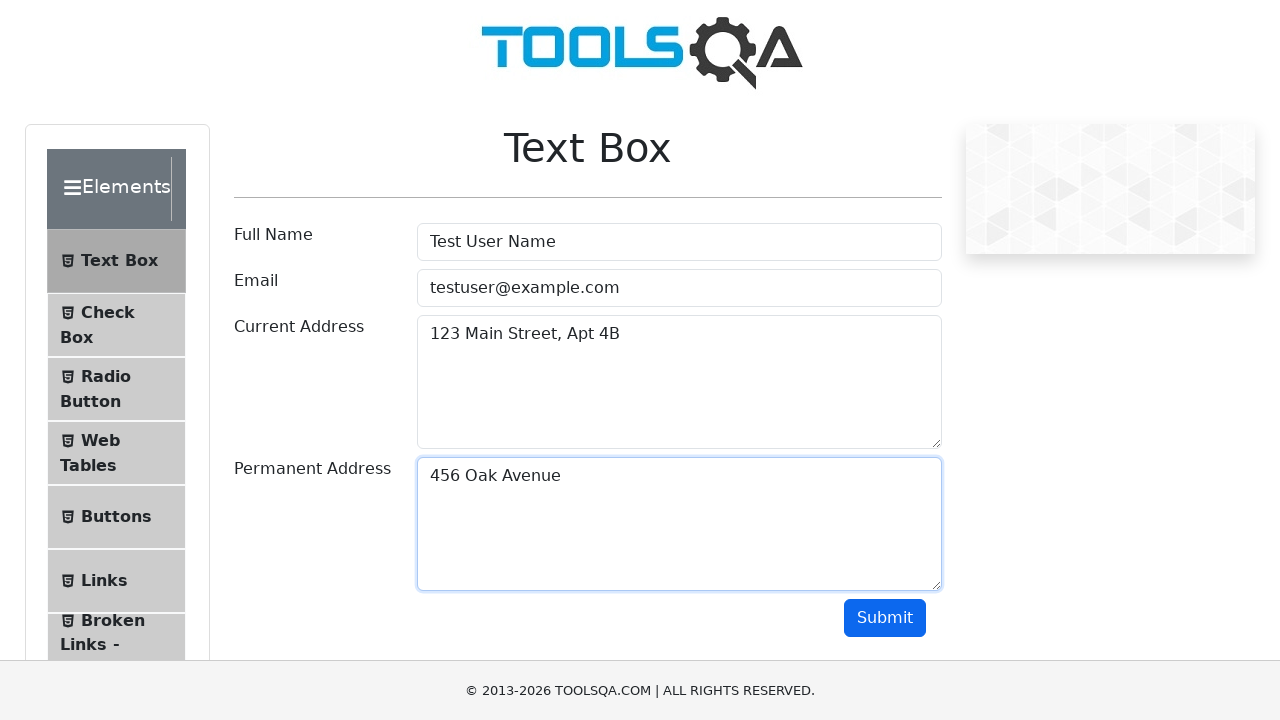

Form submission output loaded and verified
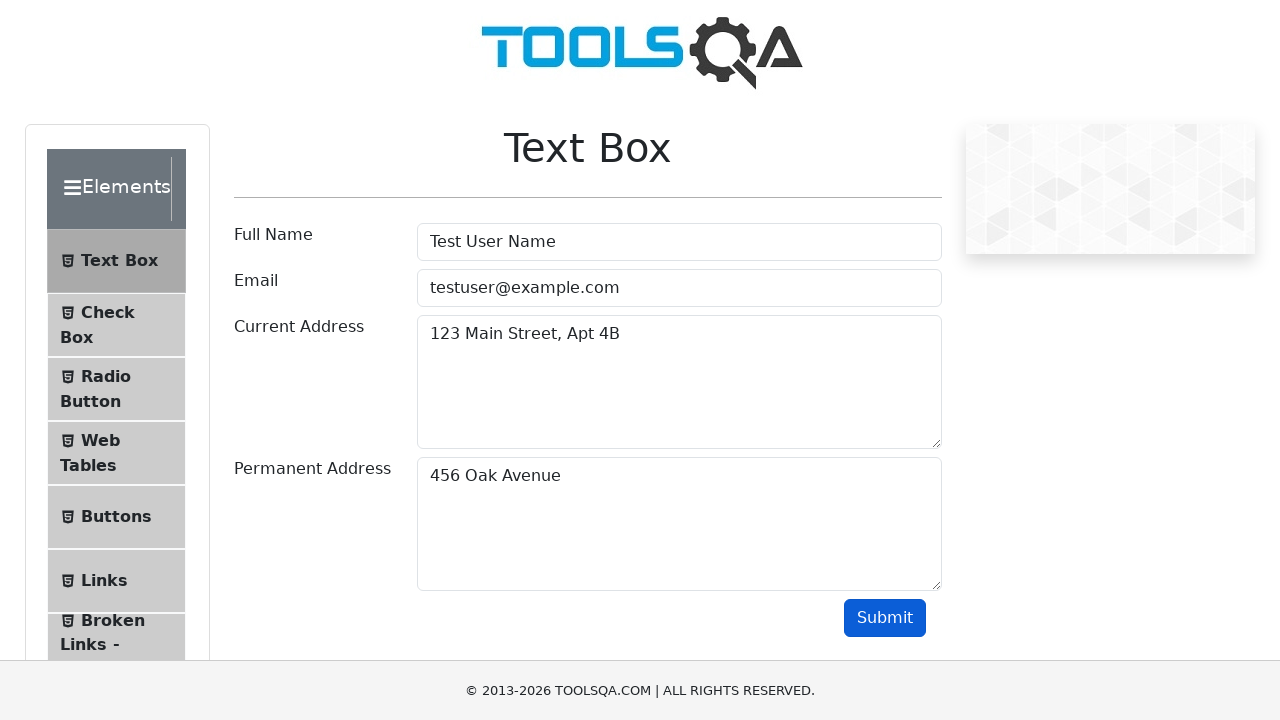

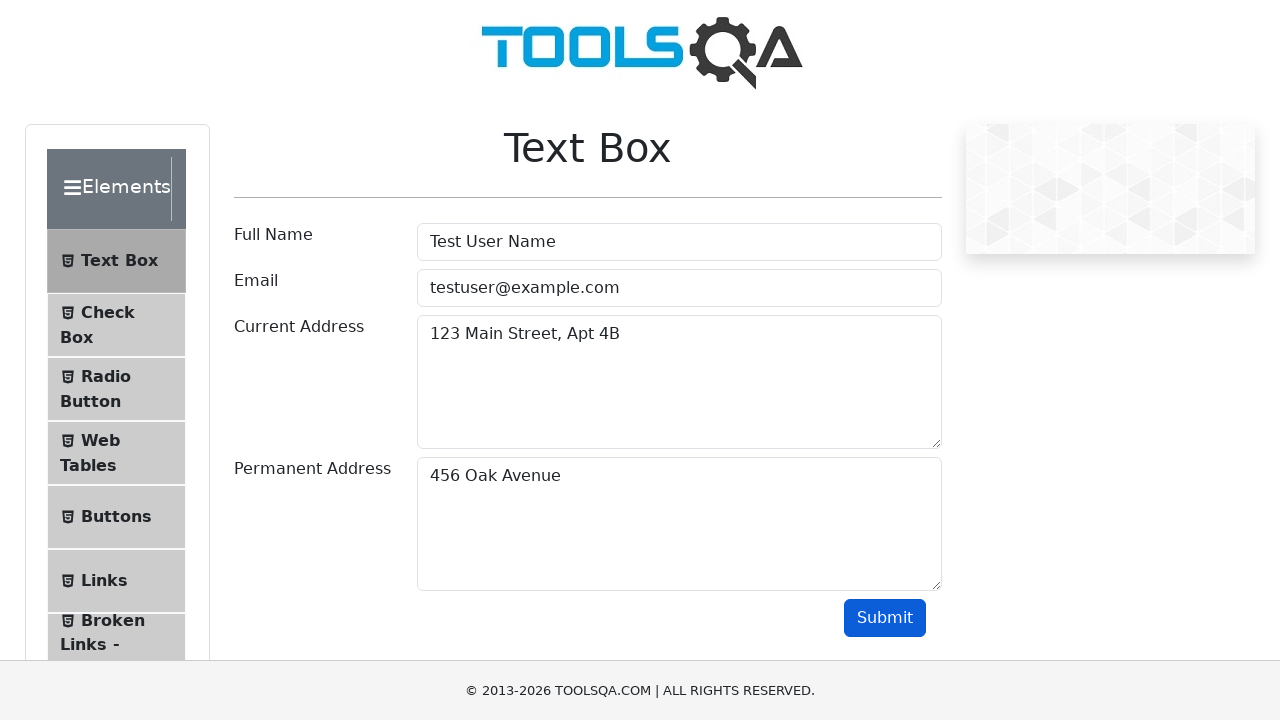